Tests window handling functionality by navigating through the DemoQA site, opening a new tab, verifying content in the new tab, and switching back to the original tab

Starting URL: https://demoqa.com/

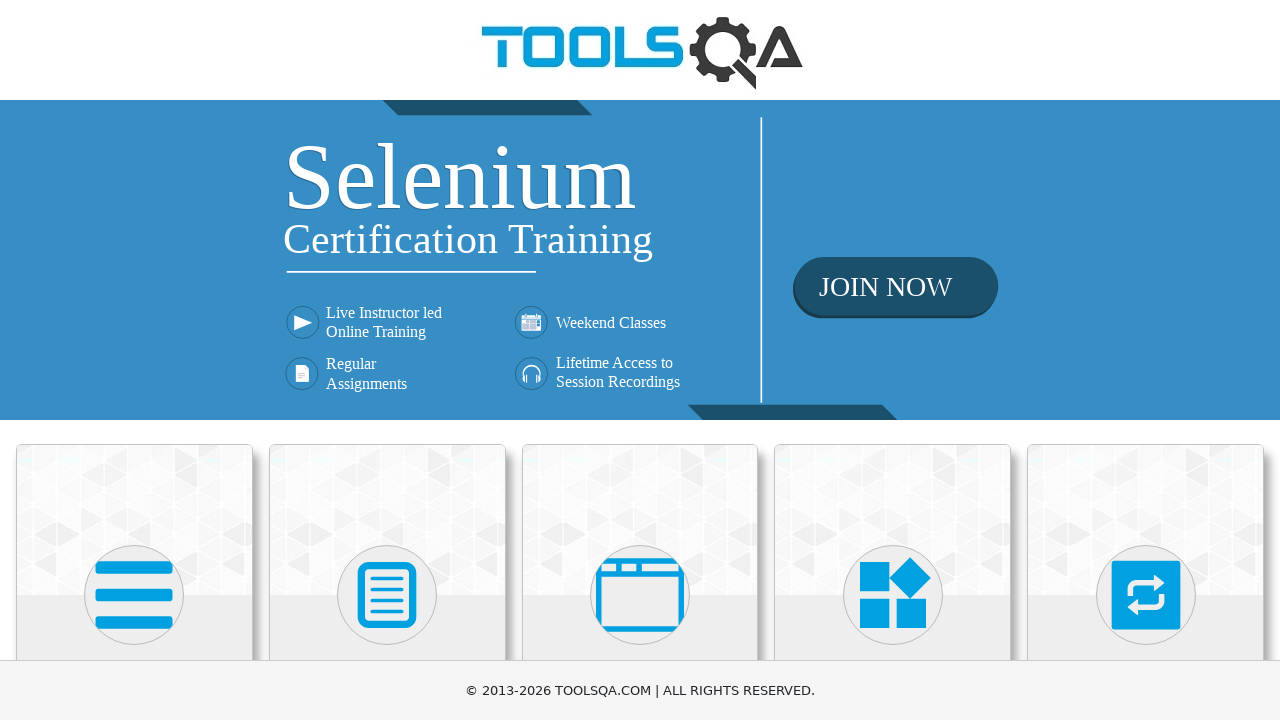

Scrolled down using PageDown to make elements visible
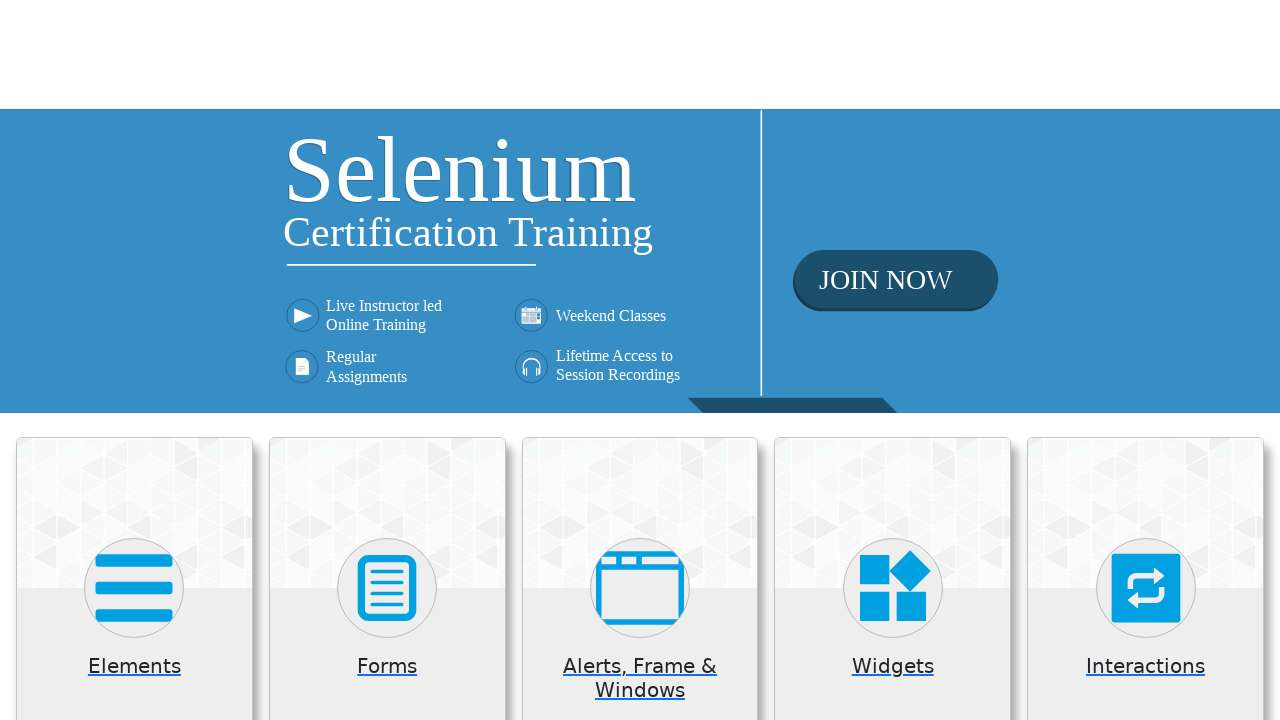

Clicked on Alerts, Frame & Windows button at (640, 44) on (//*[@stroke='currentColor'])[3]
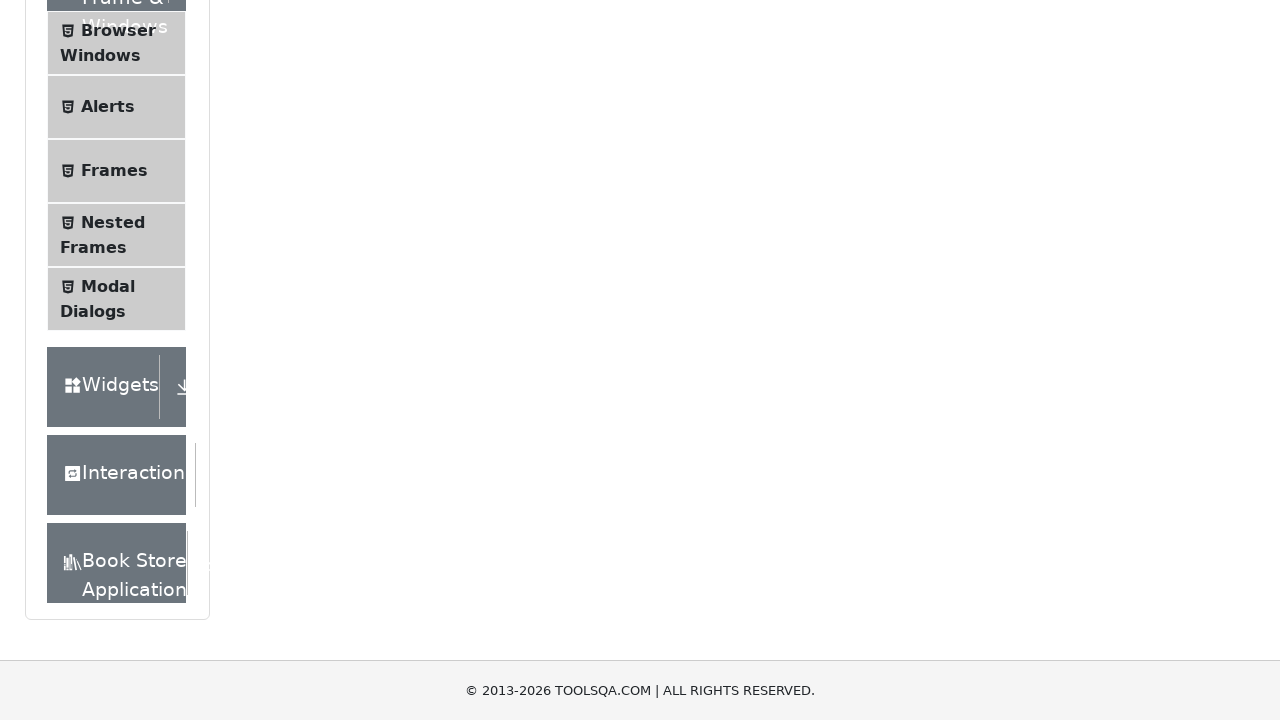

Instruction text 'Please select an item from left to start practice.' appeared
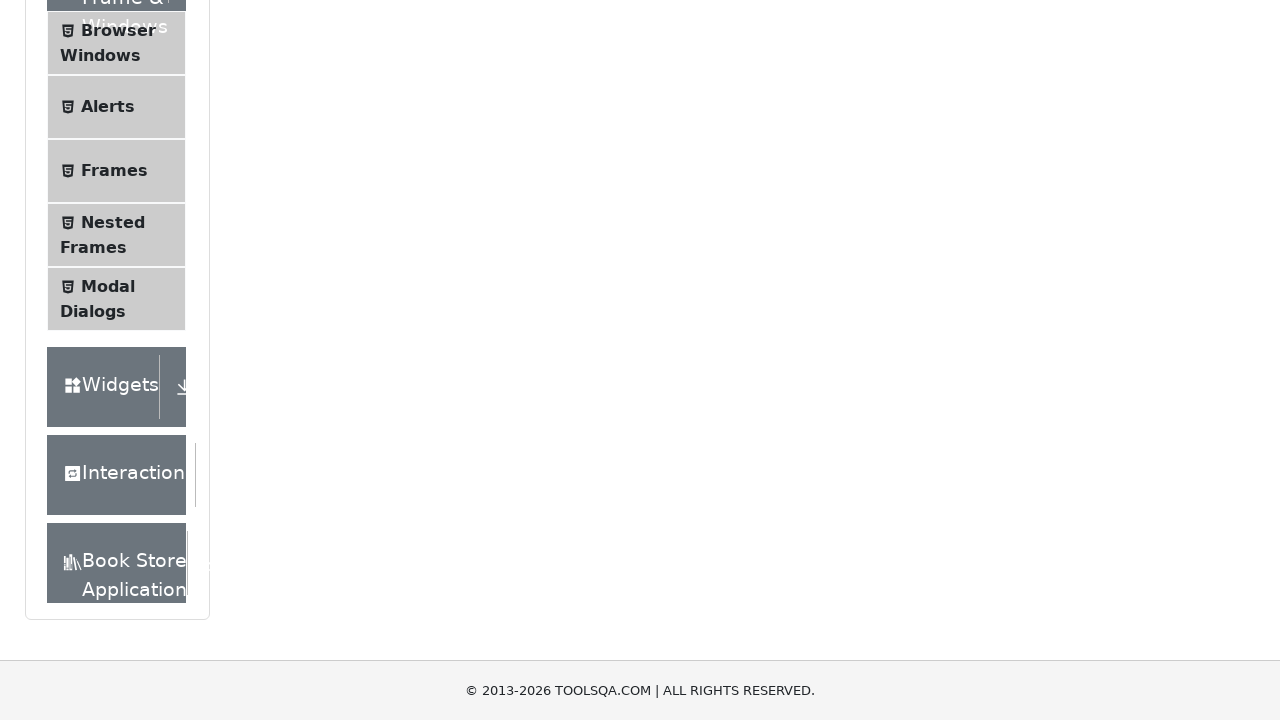

Clicked on Browser Windows menu item at (118, 30) on text='Browser Windows'
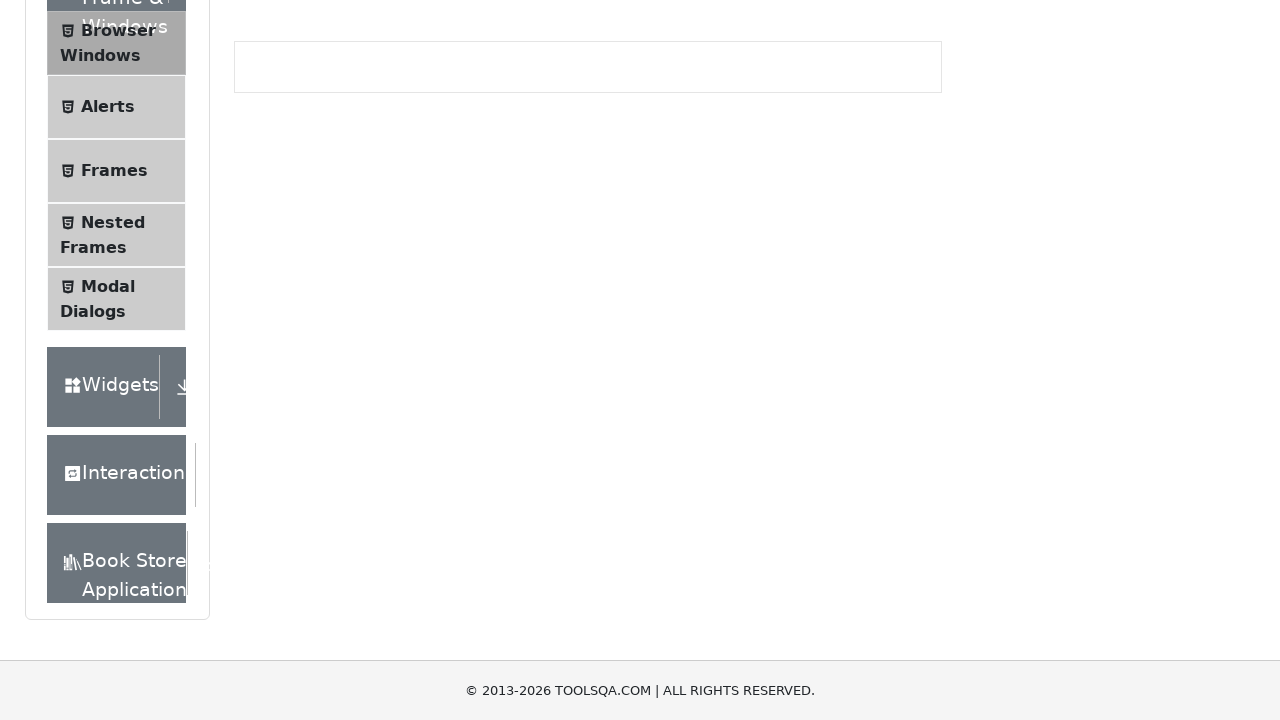

New Tab button became visible
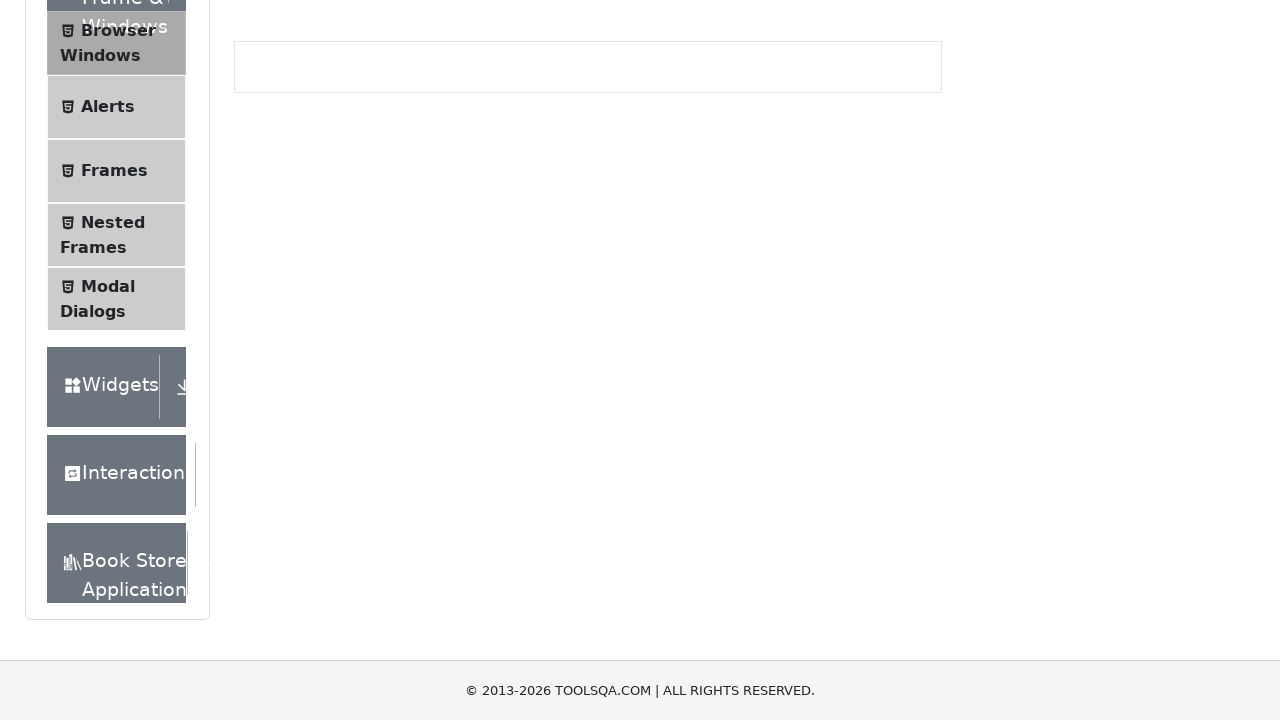

Clicked New Tab button and opened a new tab at (280, 242) on text='New Tab'
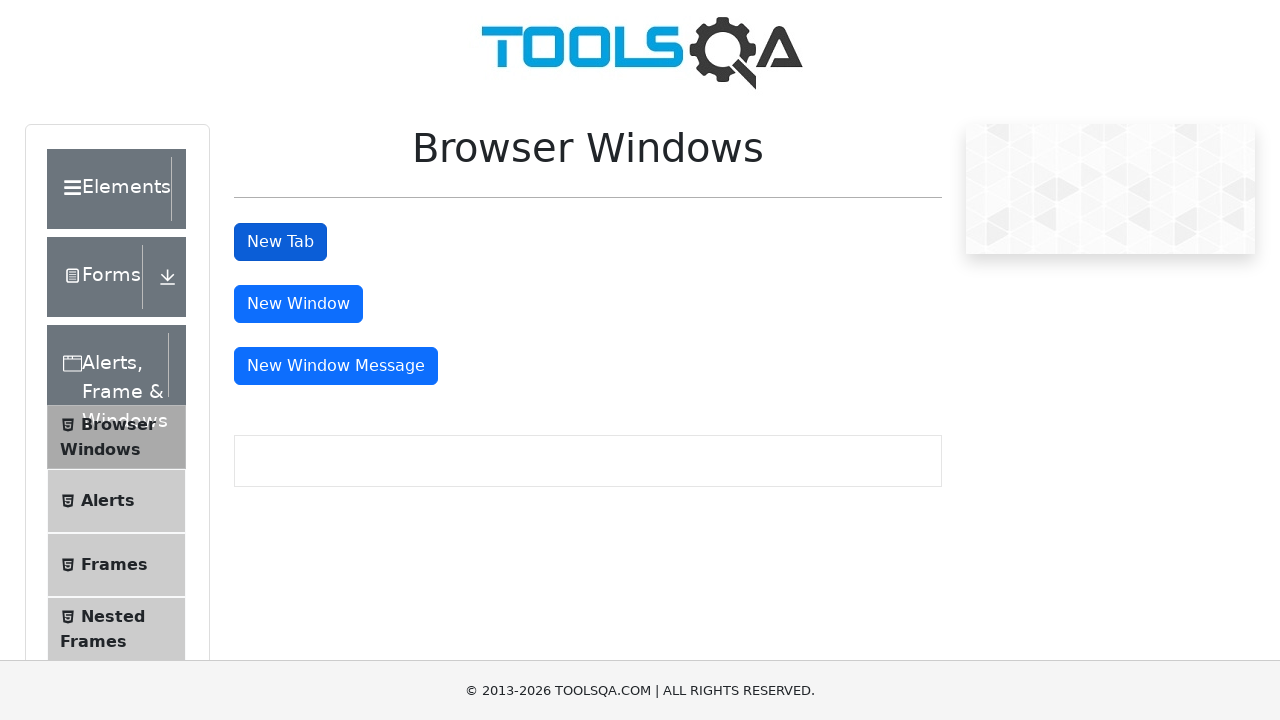

Verified sample page text 'This is a sample page' in new tab
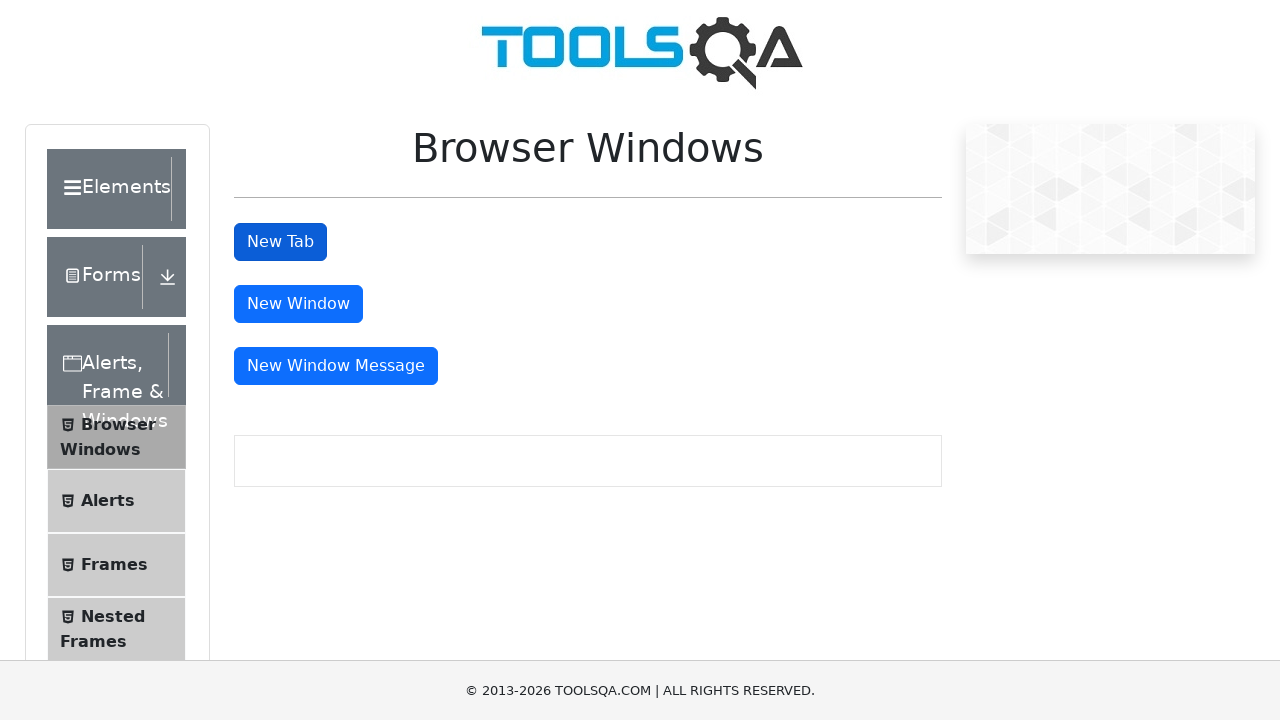

Switched back to original tab and verified New Window button is visible
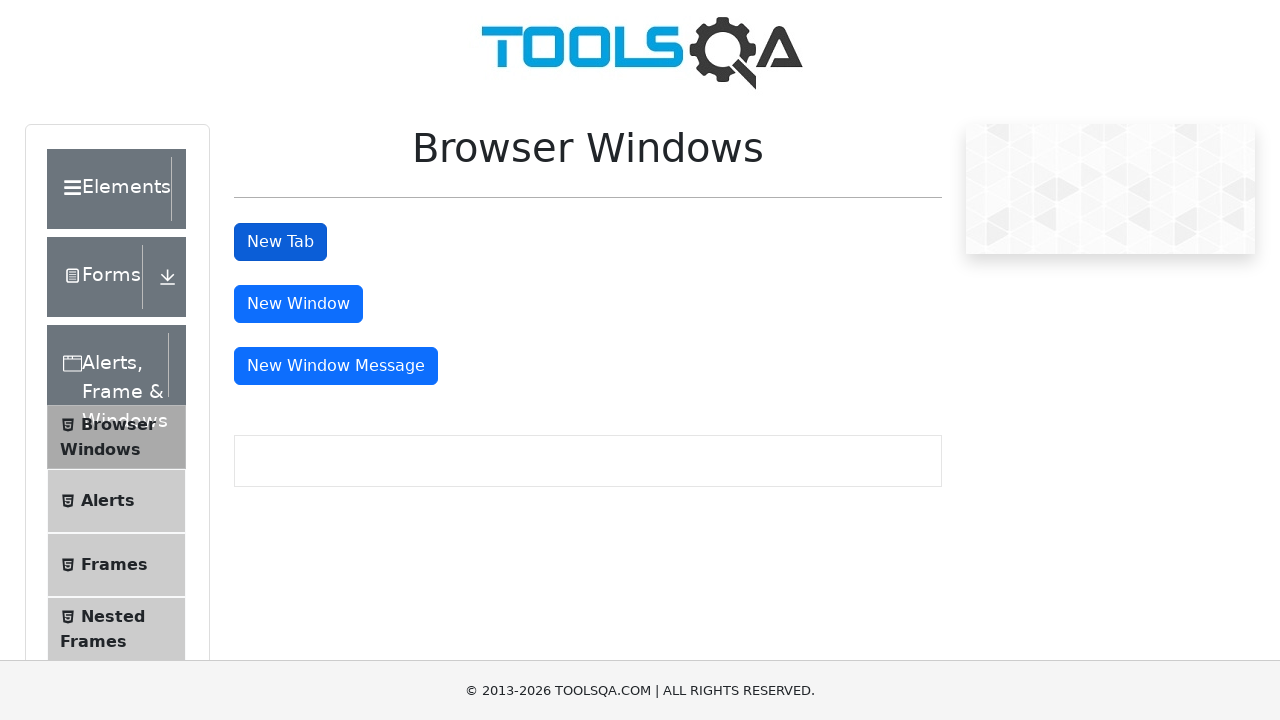

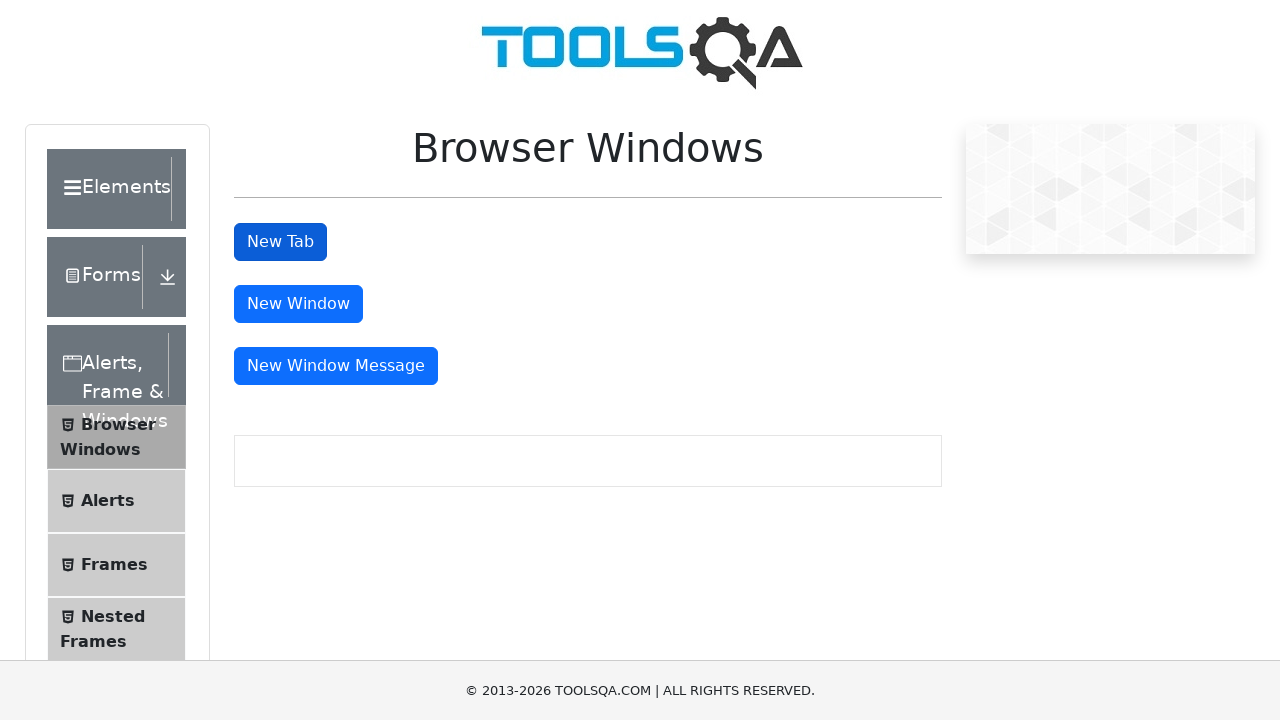